Tests dropdown selection using different methods - by index, value, and visible text

Starting URL: https://rahulshettyacademy.com/AutomationPractice/

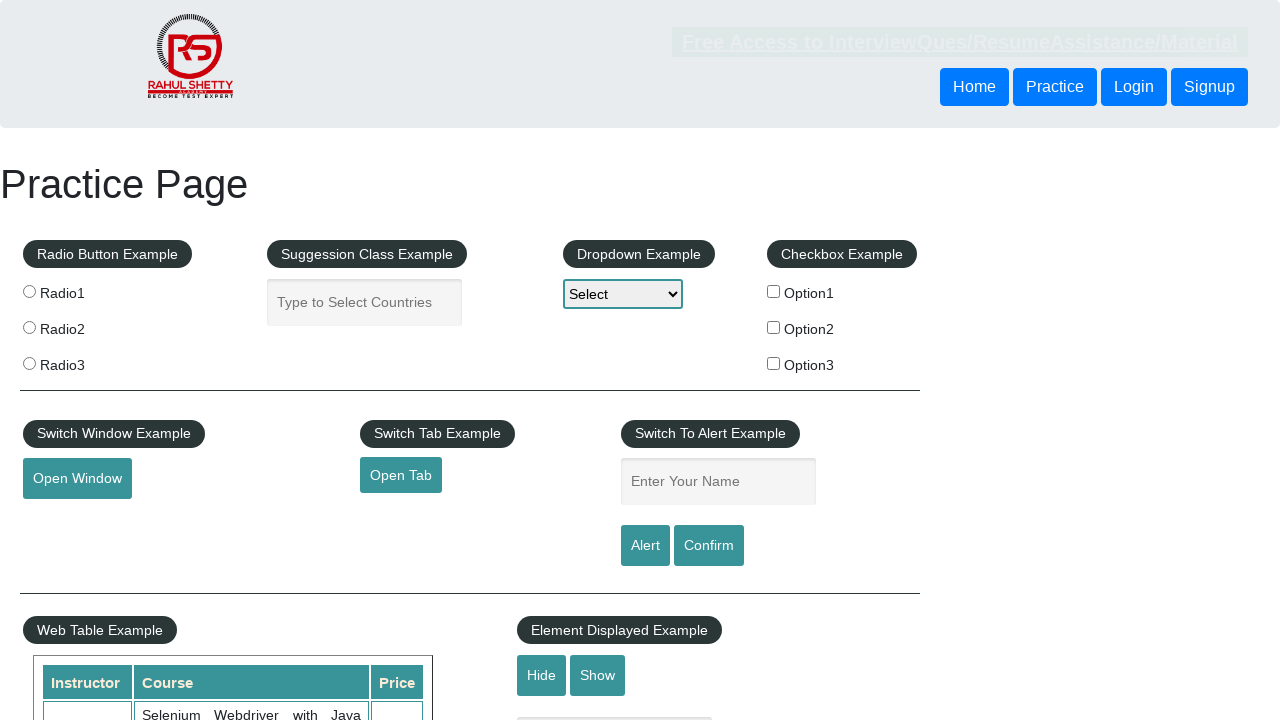

Located dropdown element by id 'dropdown-class-example'
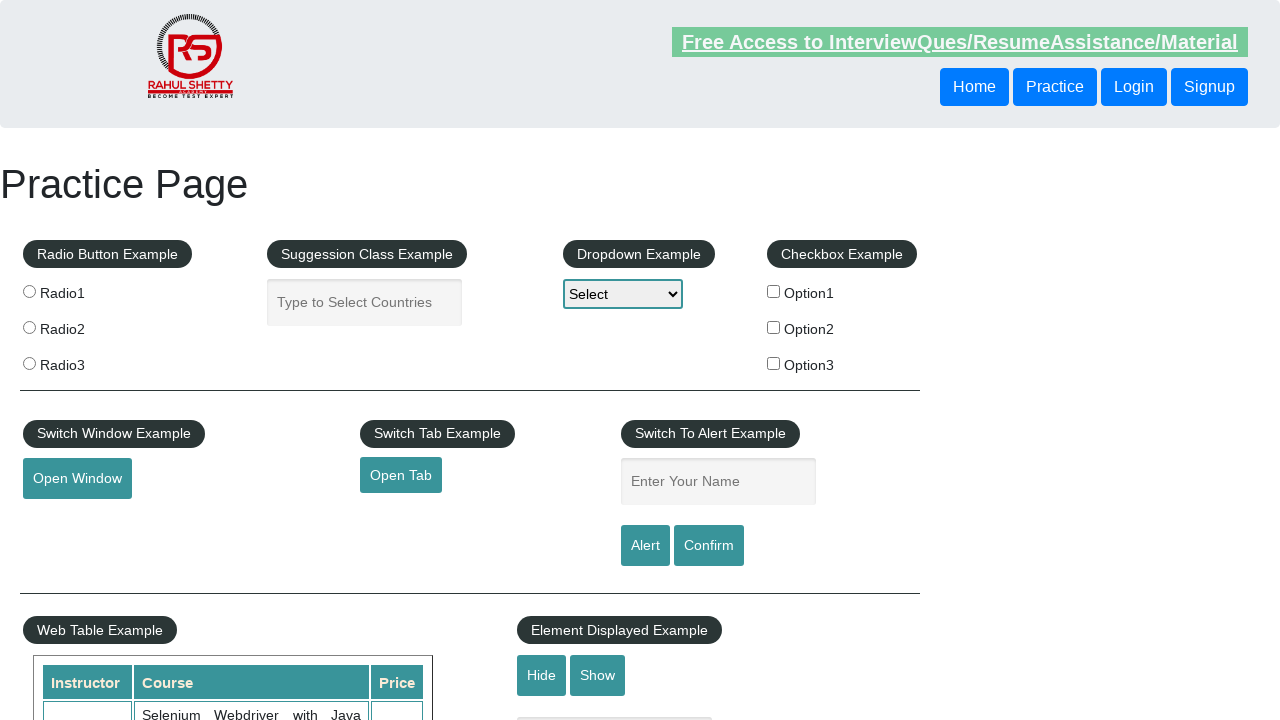

Selected dropdown option by index 1 on xpath=//select[@id='dropdown-class-example']
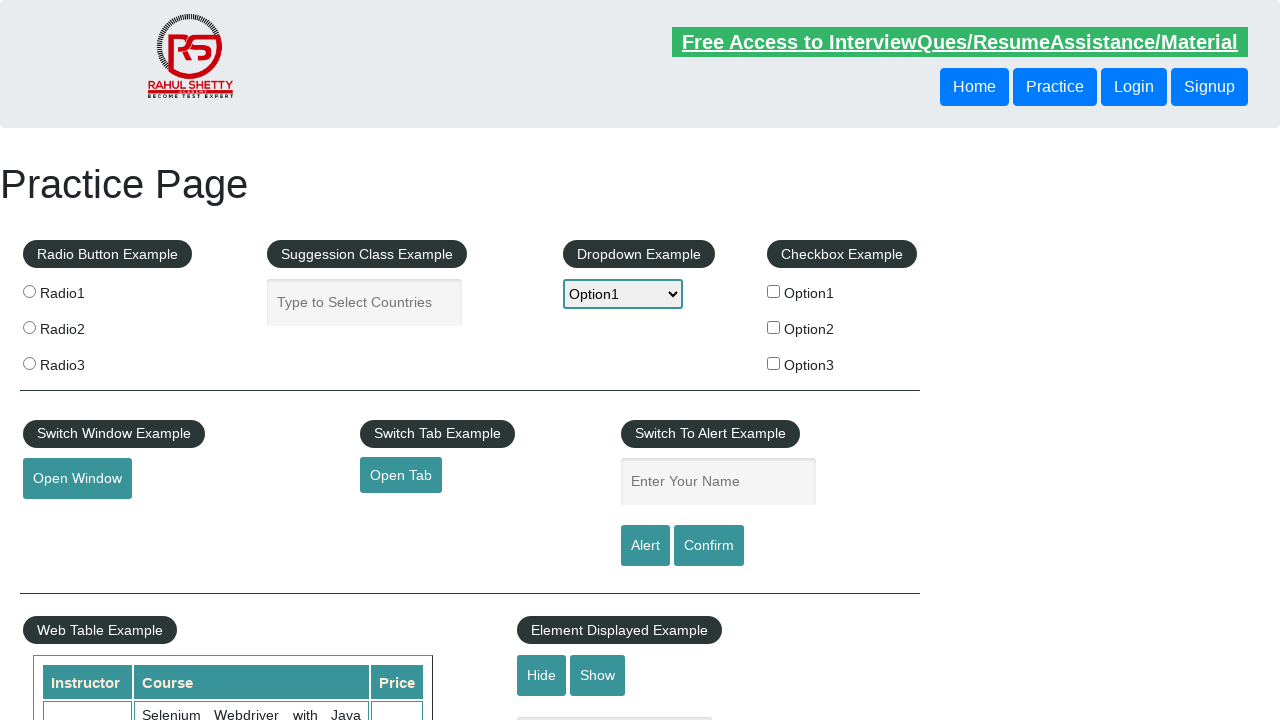

Waited 2000ms for dropdown selection to process
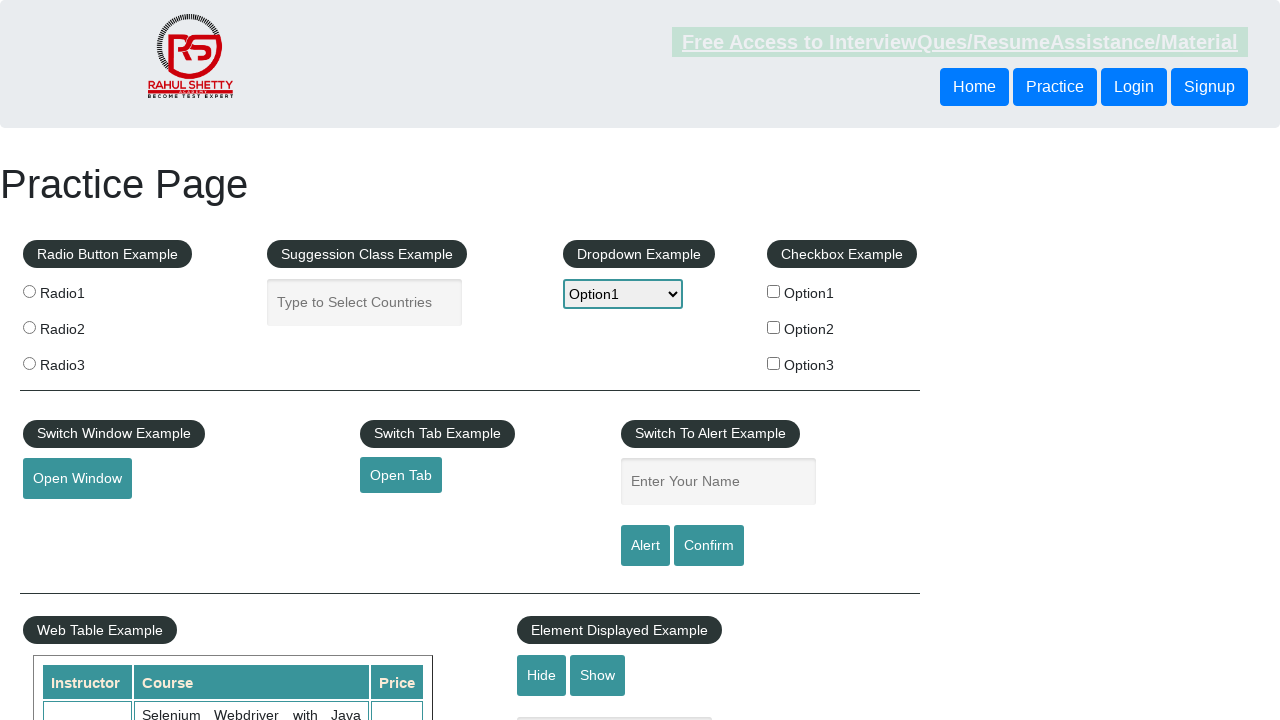

Selected dropdown option by value 'option2' on xpath=//select[@id='dropdown-class-example']
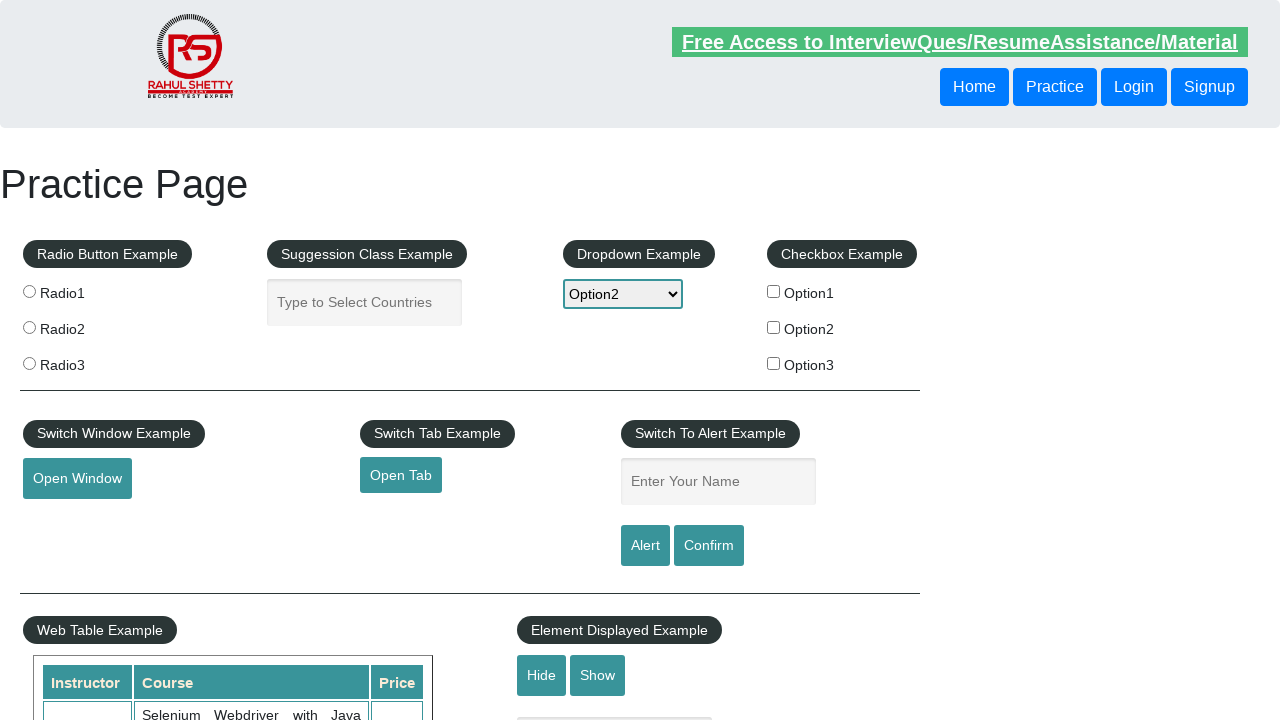

Waited 2000ms for dropdown selection to process
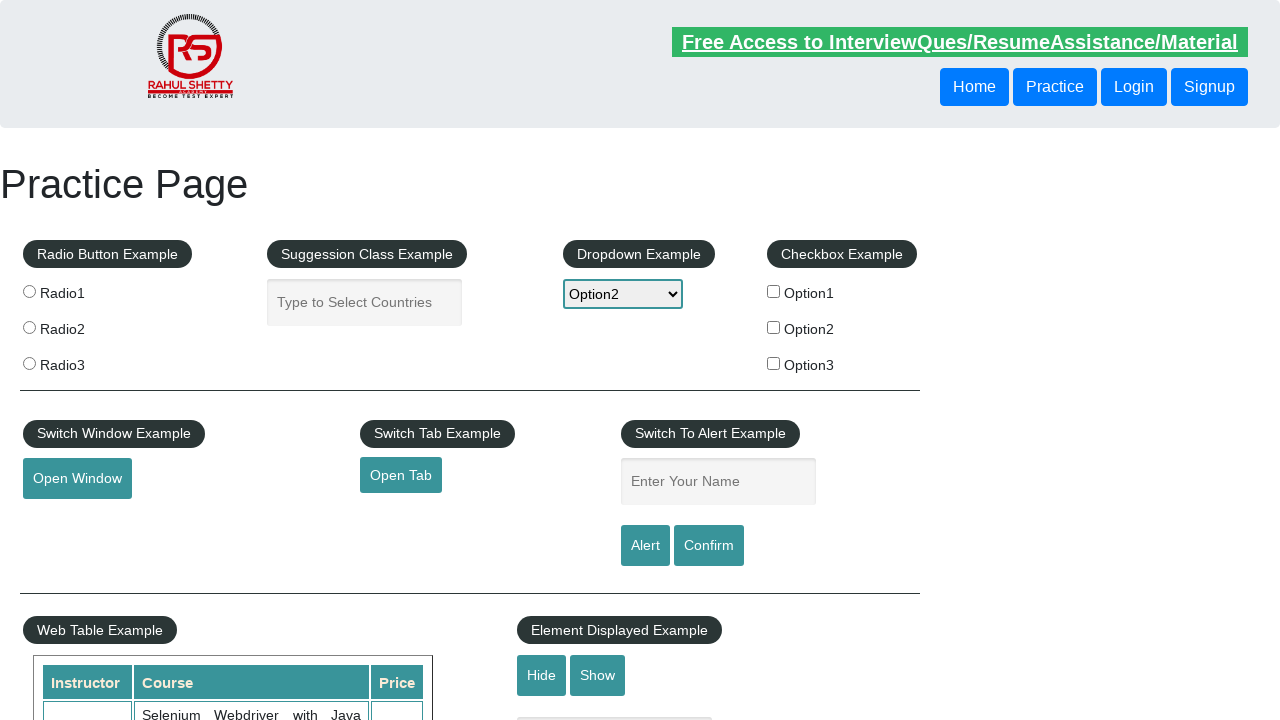

Selected dropdown option by visible text 'Option3' on xpath=//select[@id='dropdown-class-example']
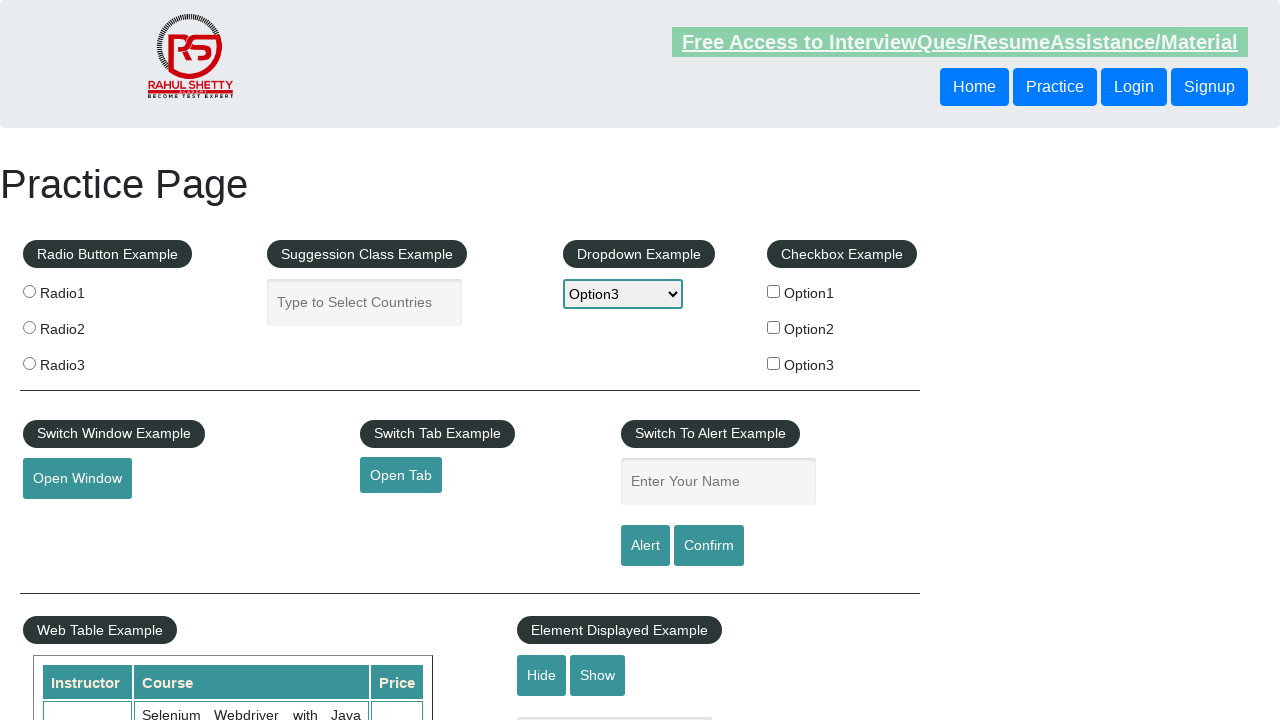

Waited 2000ms for dropdown selection to process
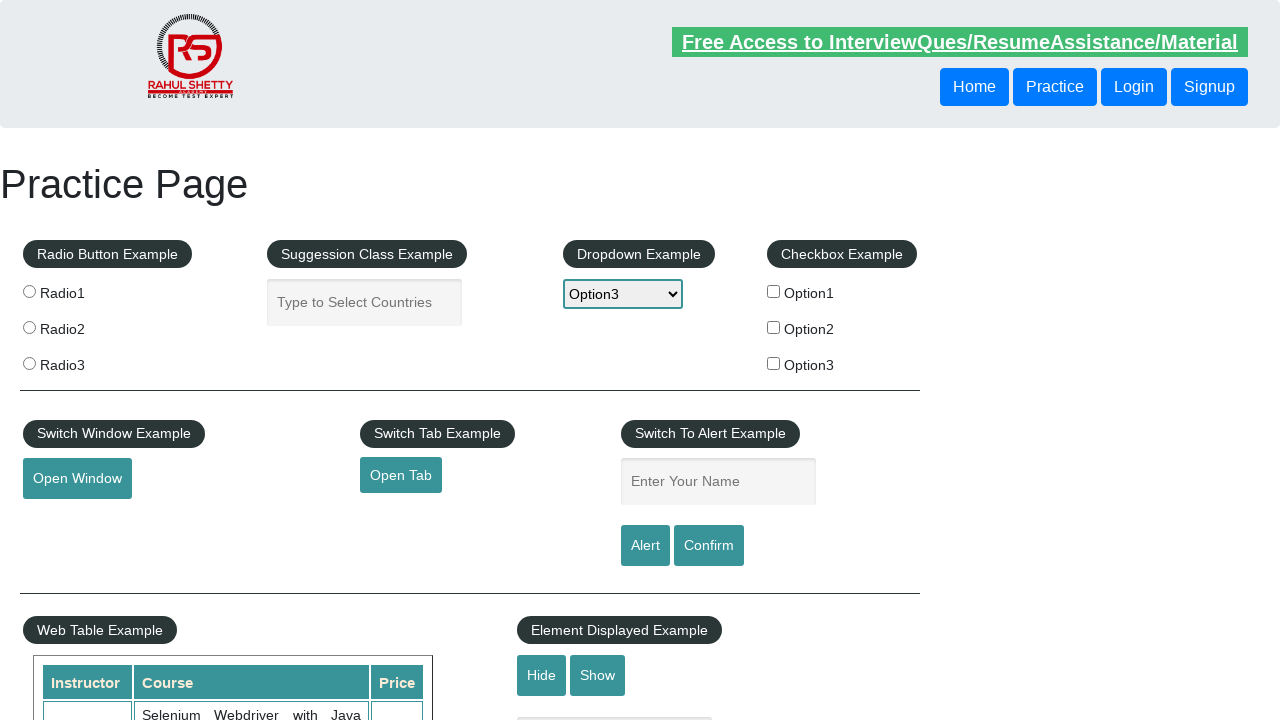

Selected dropdown option by index 1 again on xpath=//select[@id='dropdown-class-example']
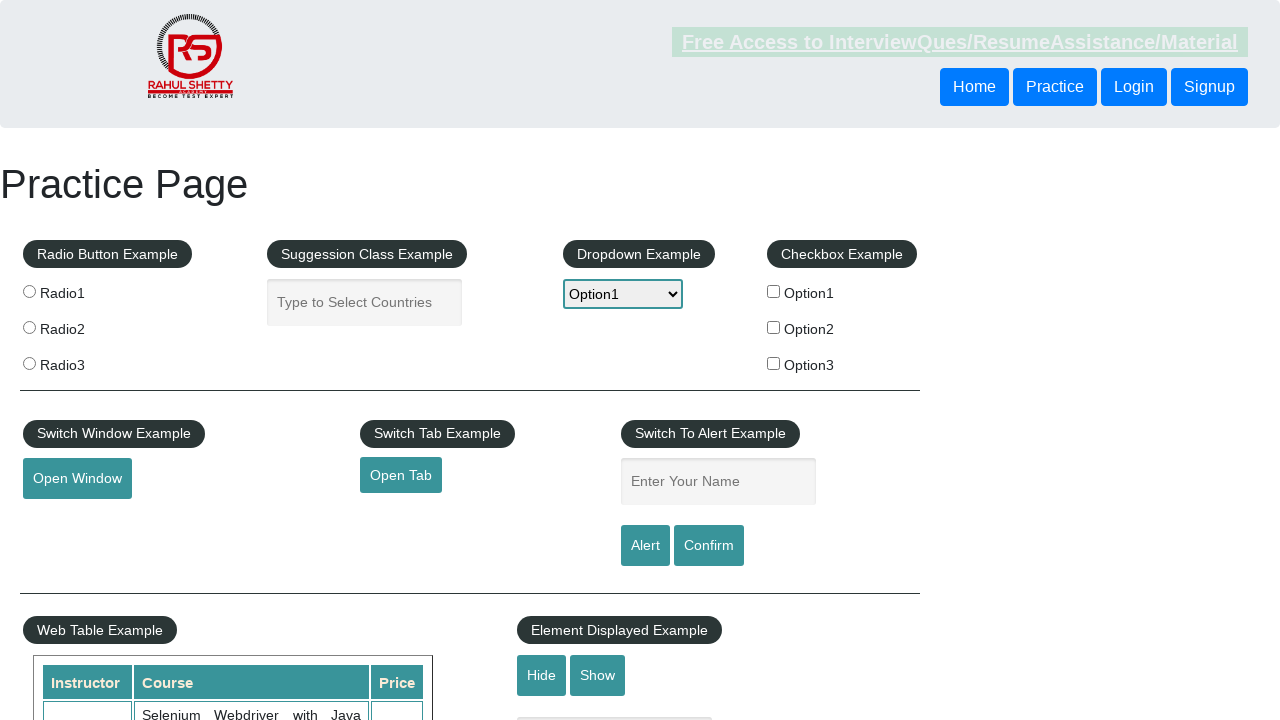

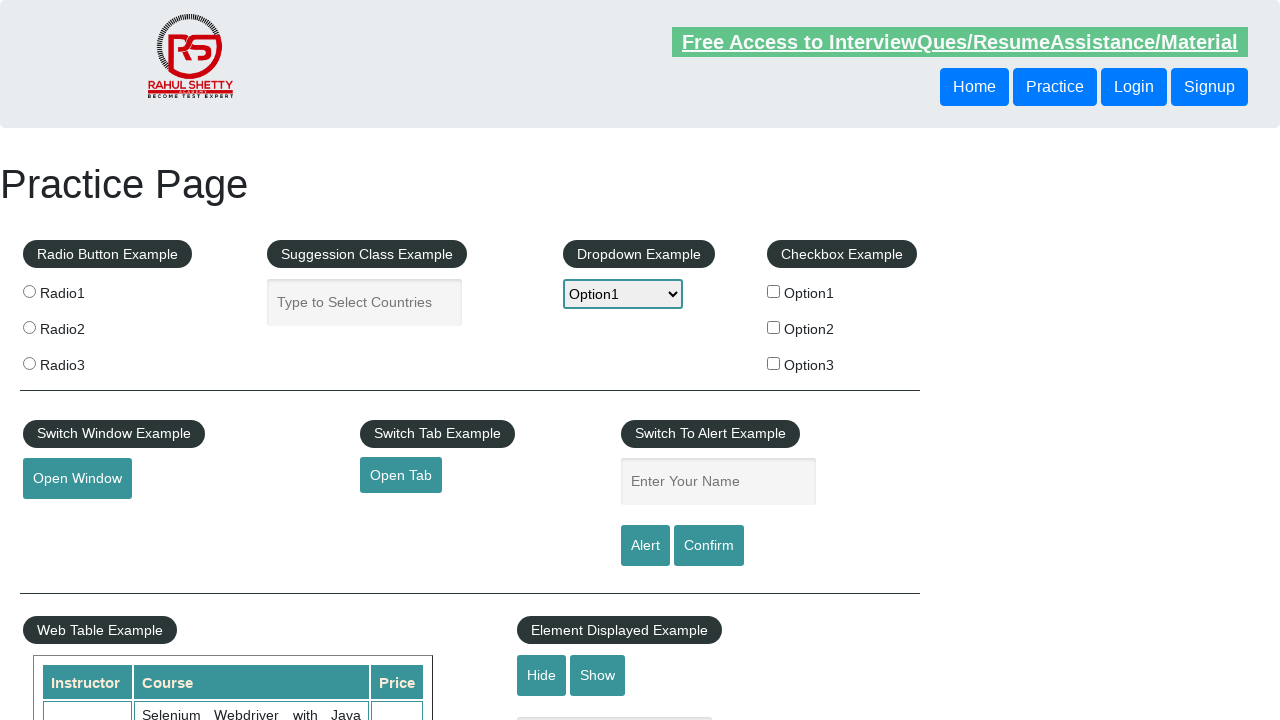